Tests dropdown menus triggered by different mouse actions: double-click, right-click (context menu), and left-click, verifying each dropdown expands correctly

Starting URL: https://bonigarcia.dev/selenium-webdriver-java/dropdown-menu.html

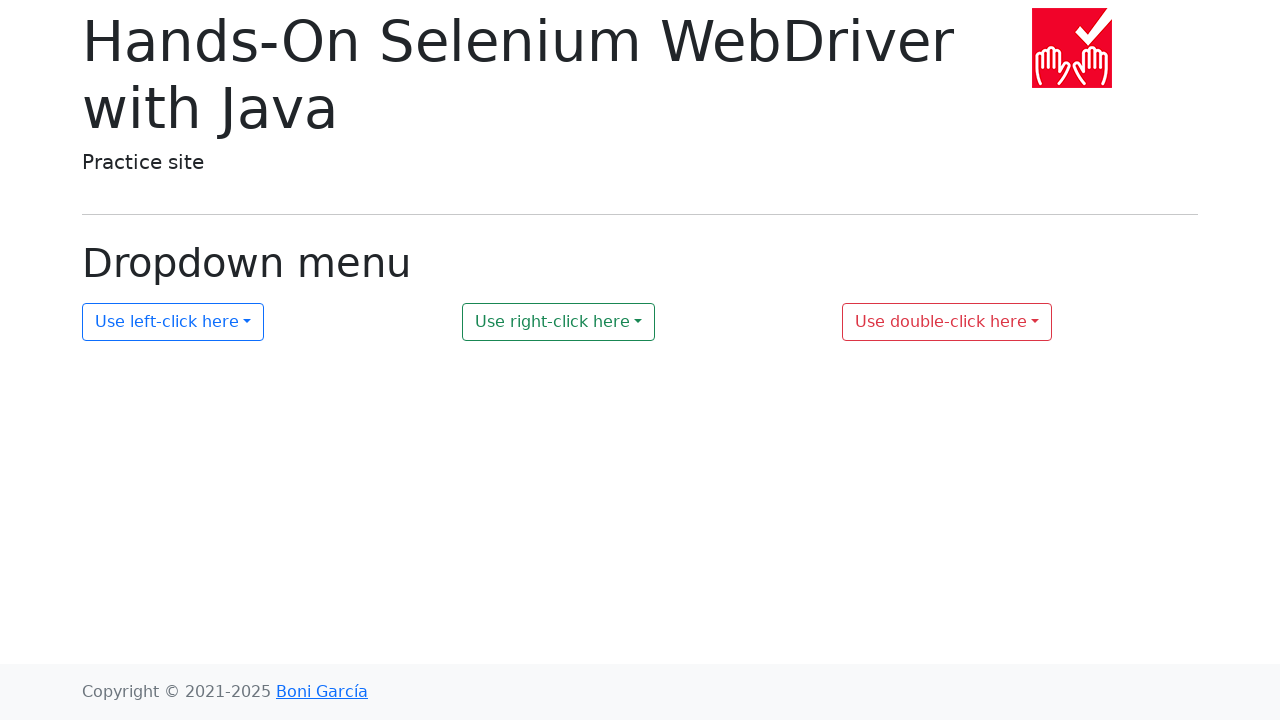

Located left-click dropdown element #my-dropdown-1
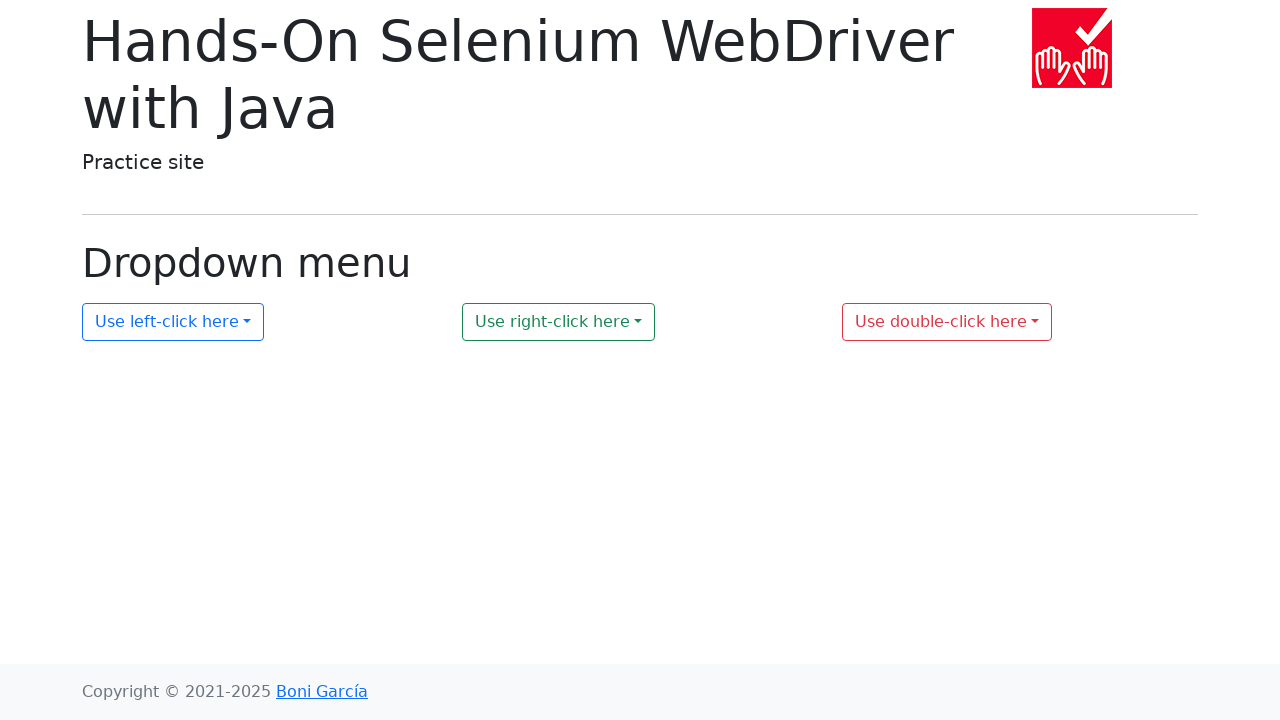

Located right-click dropdown element #my-dropdown-2
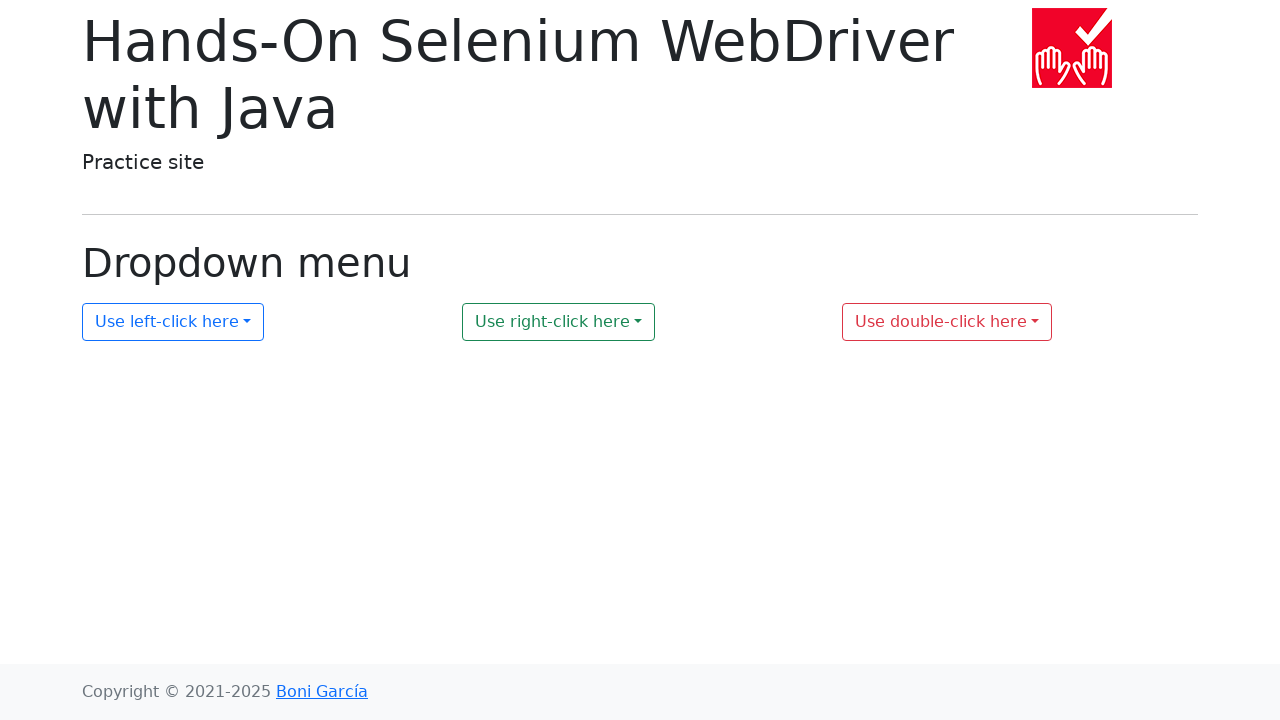

Located double-click dropdown element #my-dropdown-3
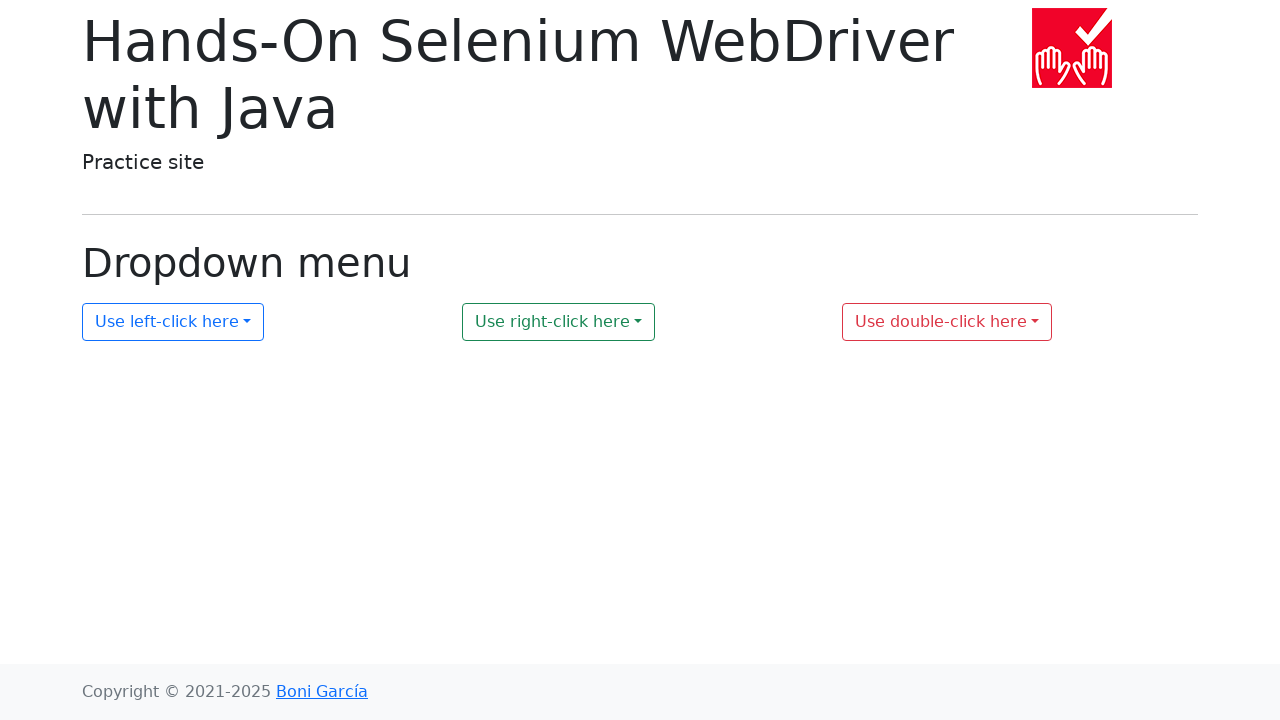

Double-clicked dropdown 3 to trigger context menu at (947, 322) on #my-dropdown-3
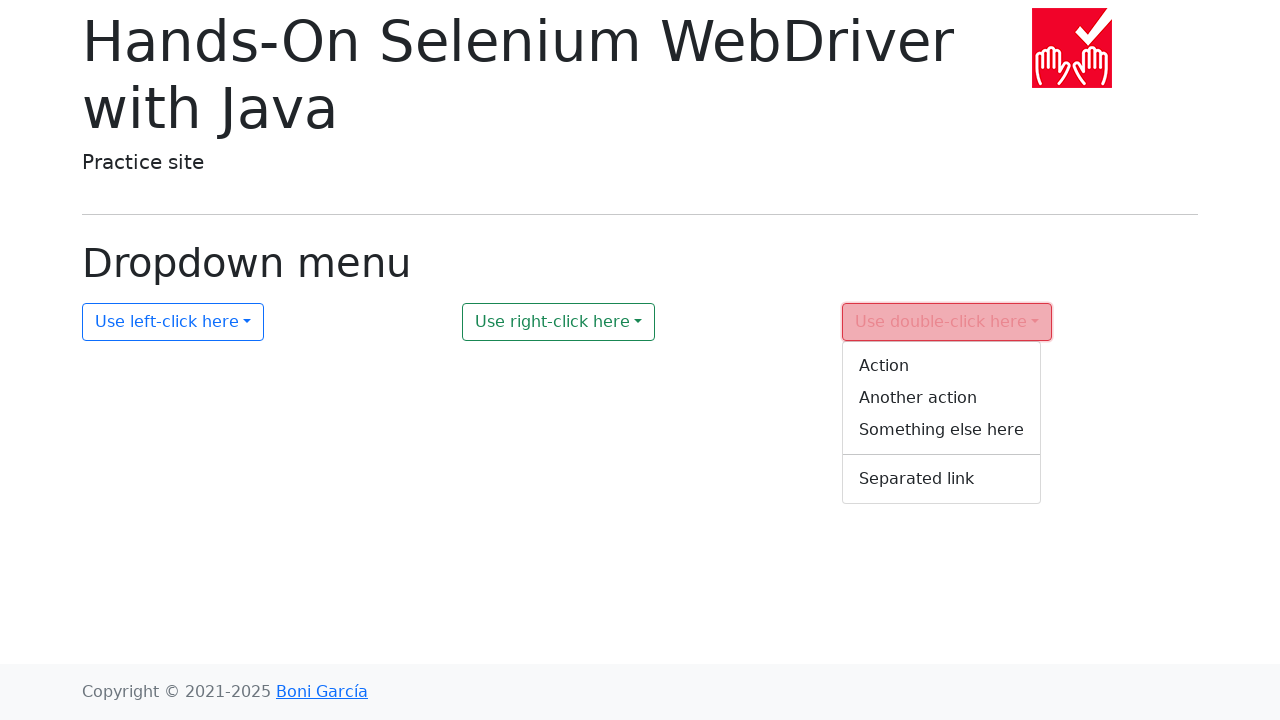

Right-clicked dropdown 2 to trigger context menu at (559, 322) on #my-dropdown-2
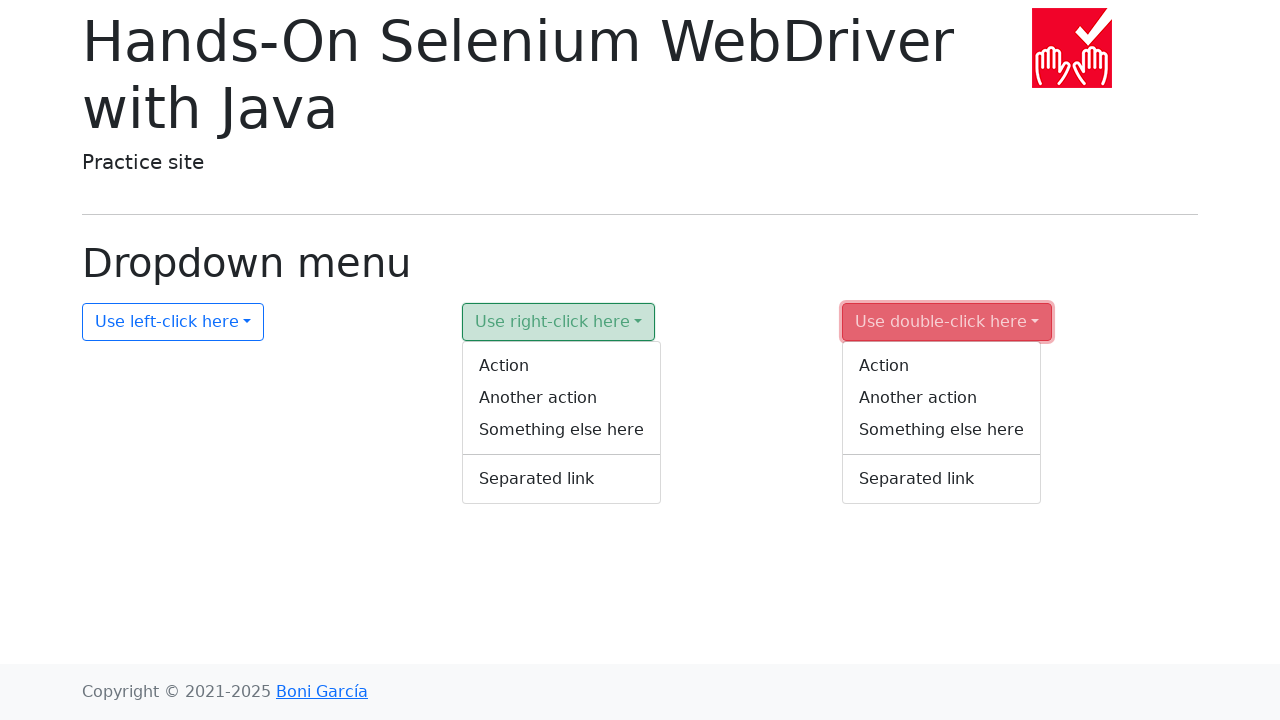

Left-clicked dropdown 1 to trigger dropdown menu at (173, 322) on #my-dropdown-1
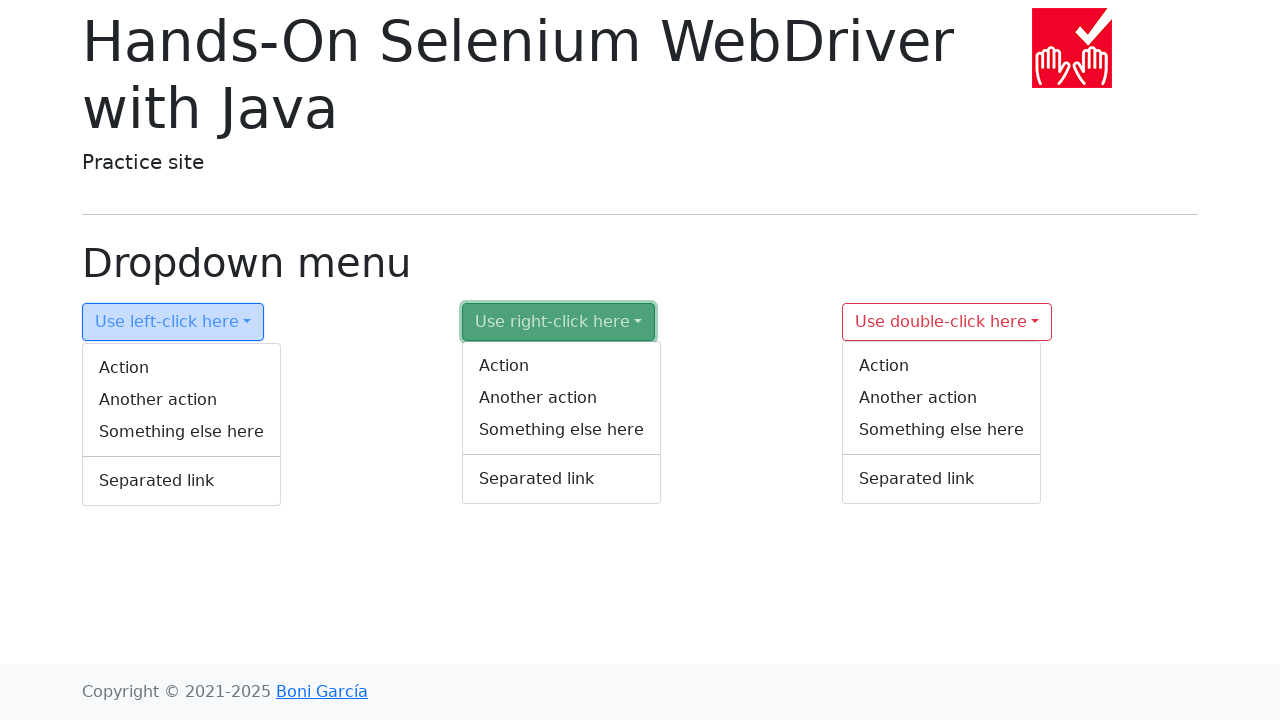

Verified dropdown 1 is expanded (aria-expanded='true')
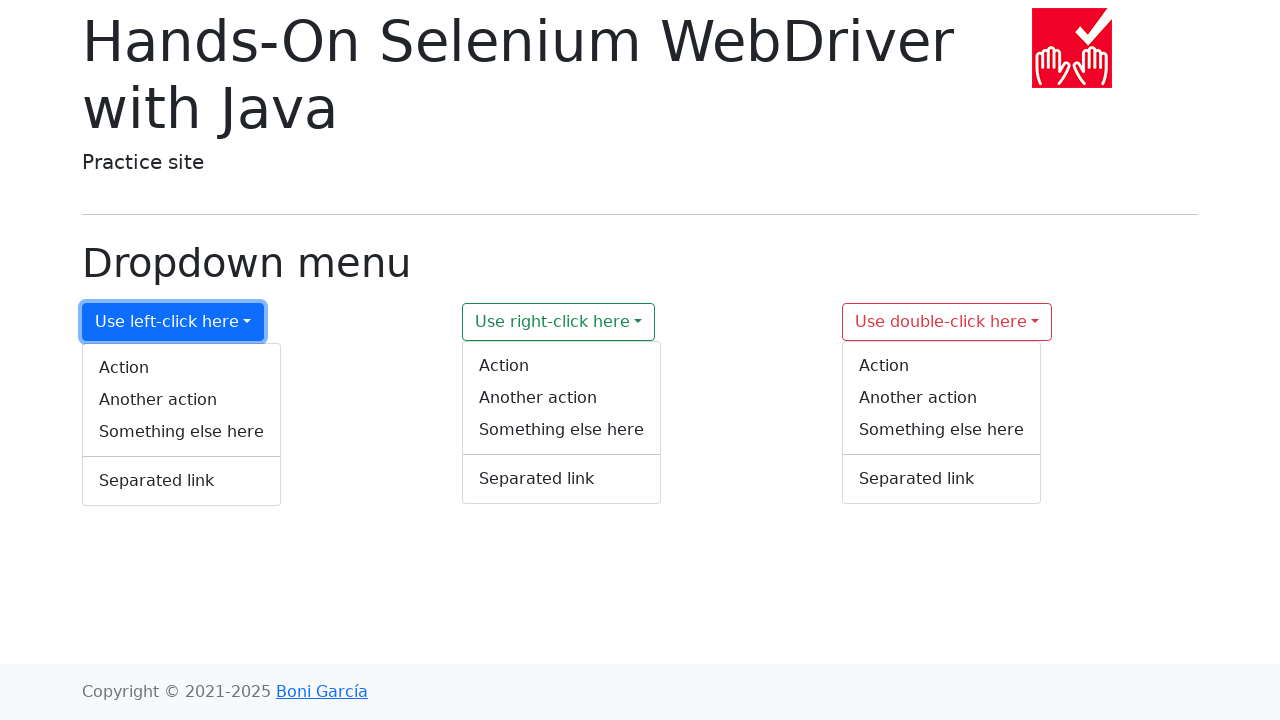

Verified context menu 2 is visible
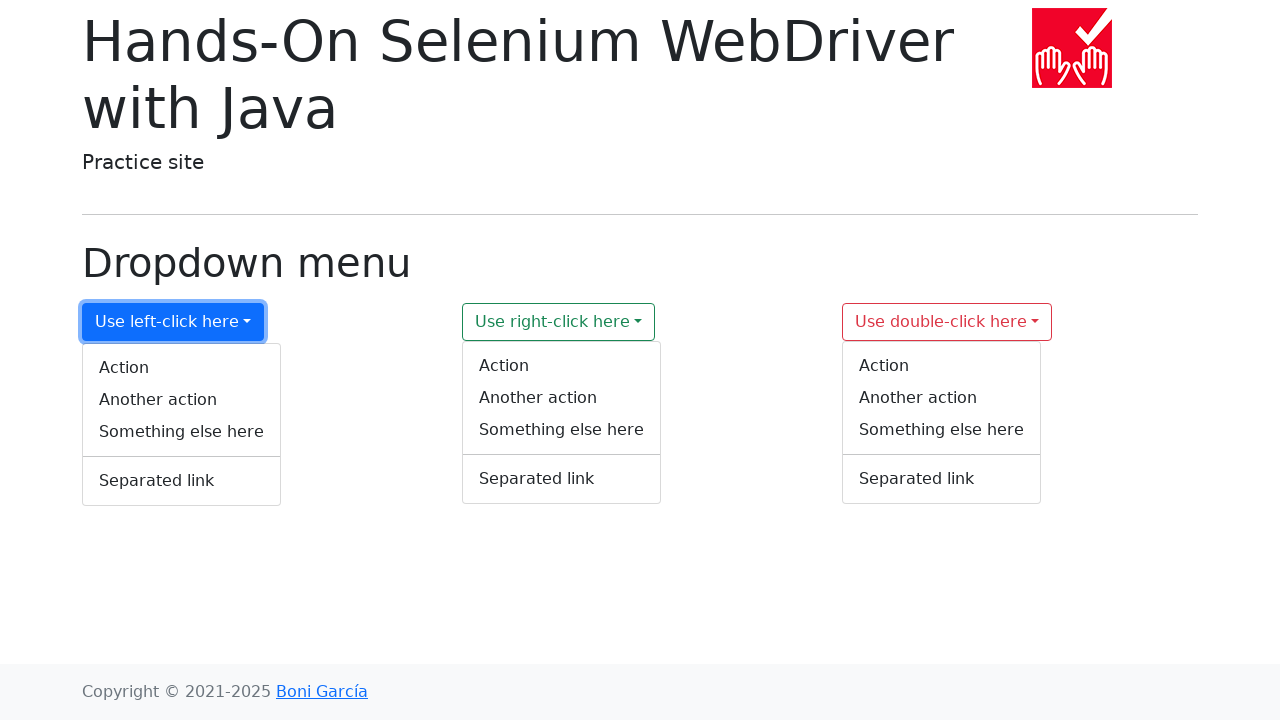

Verified context menu 3 is visible
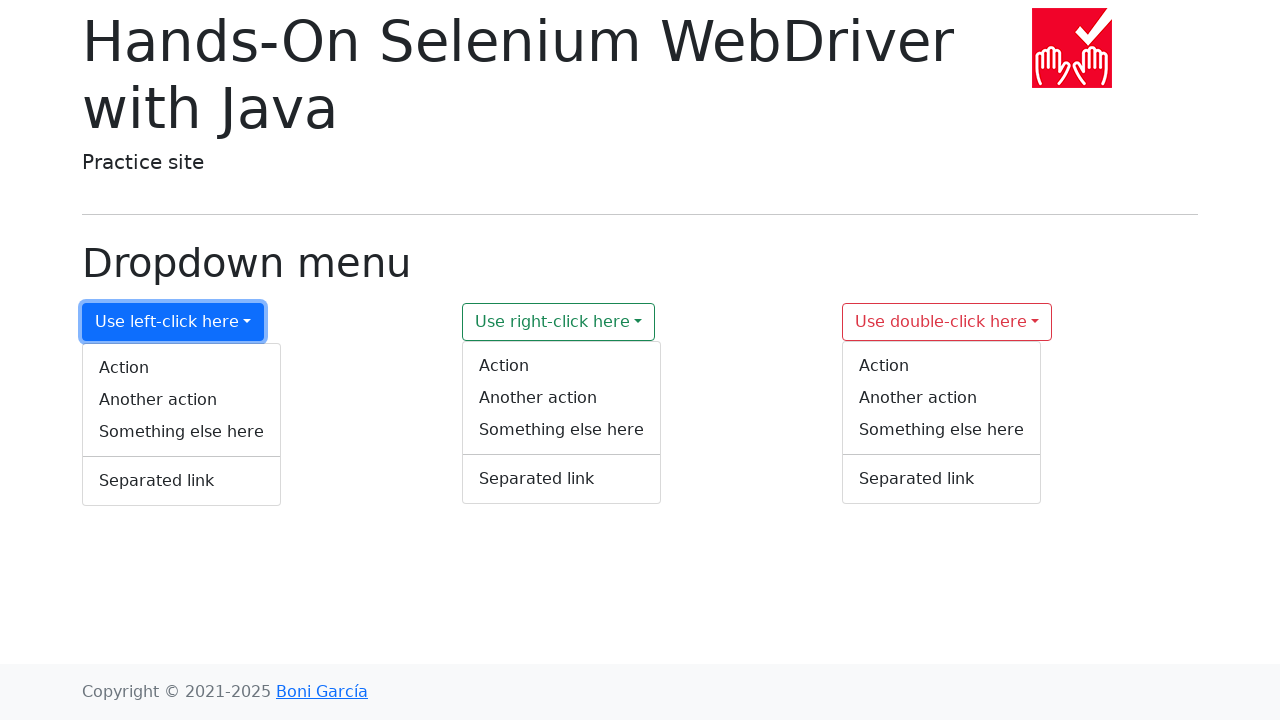

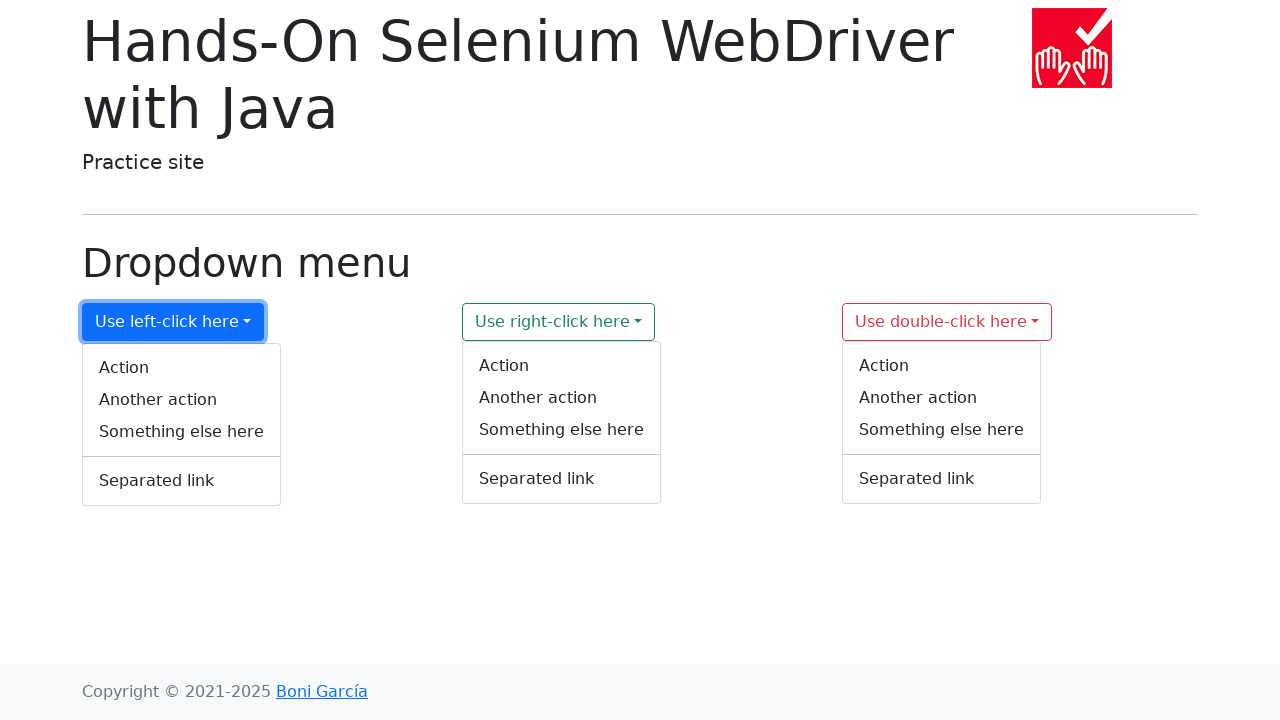